Uses the search functionality to find documentation for the 'addValue' command

Starting URL: https://webdriver.io

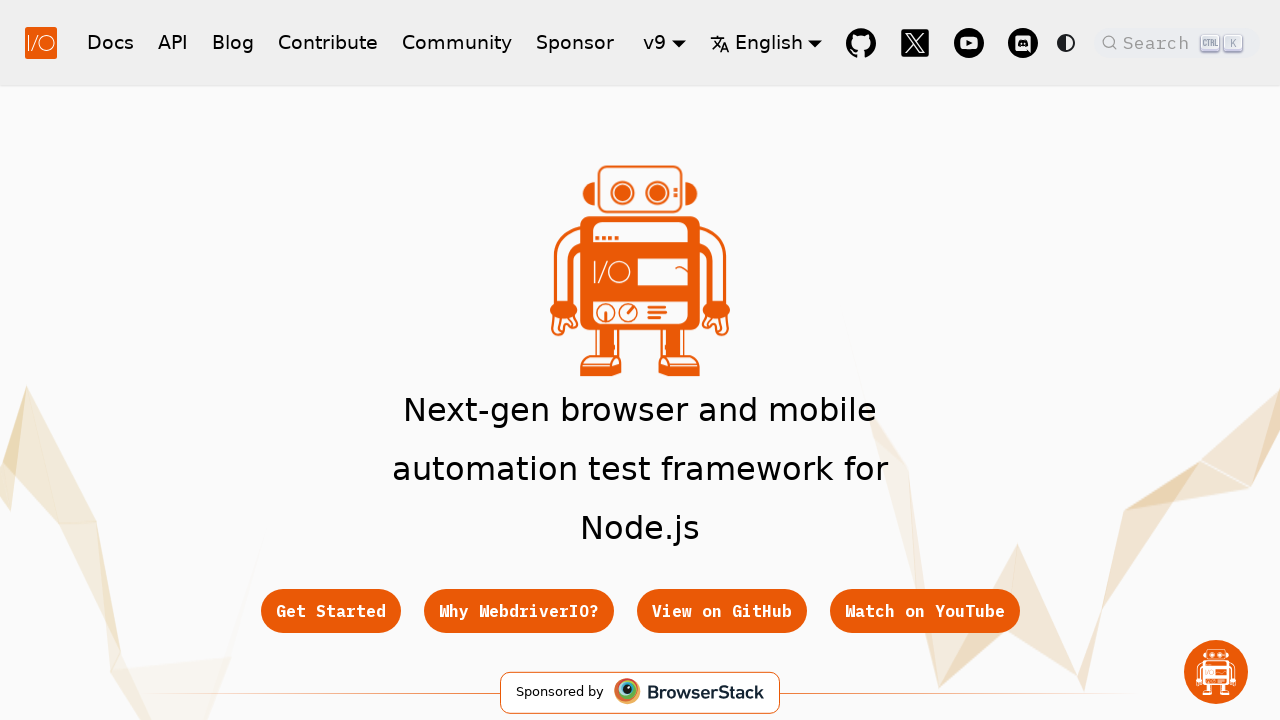

Clicked DocSearch button to open search at (1177, 42) on button.DocSearch
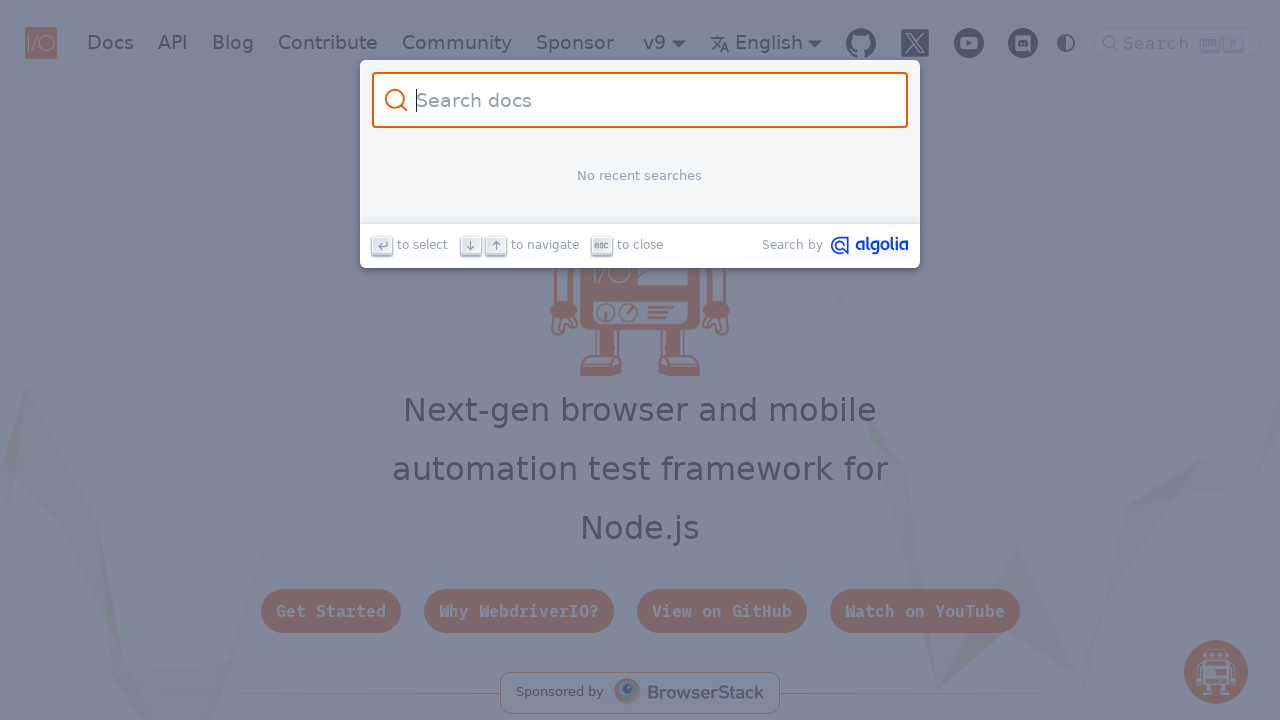

Typed 'addValue' into search field on .DocSearch-Input
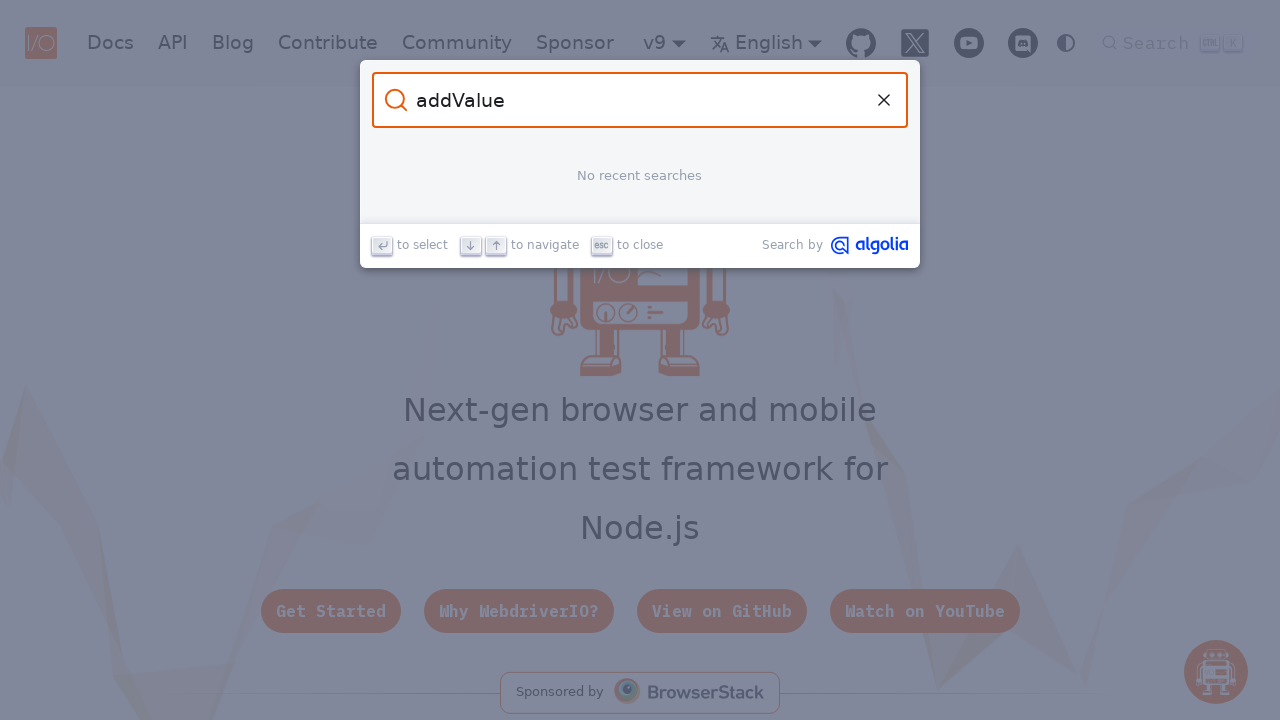

Search results loaded with DocSearch hits
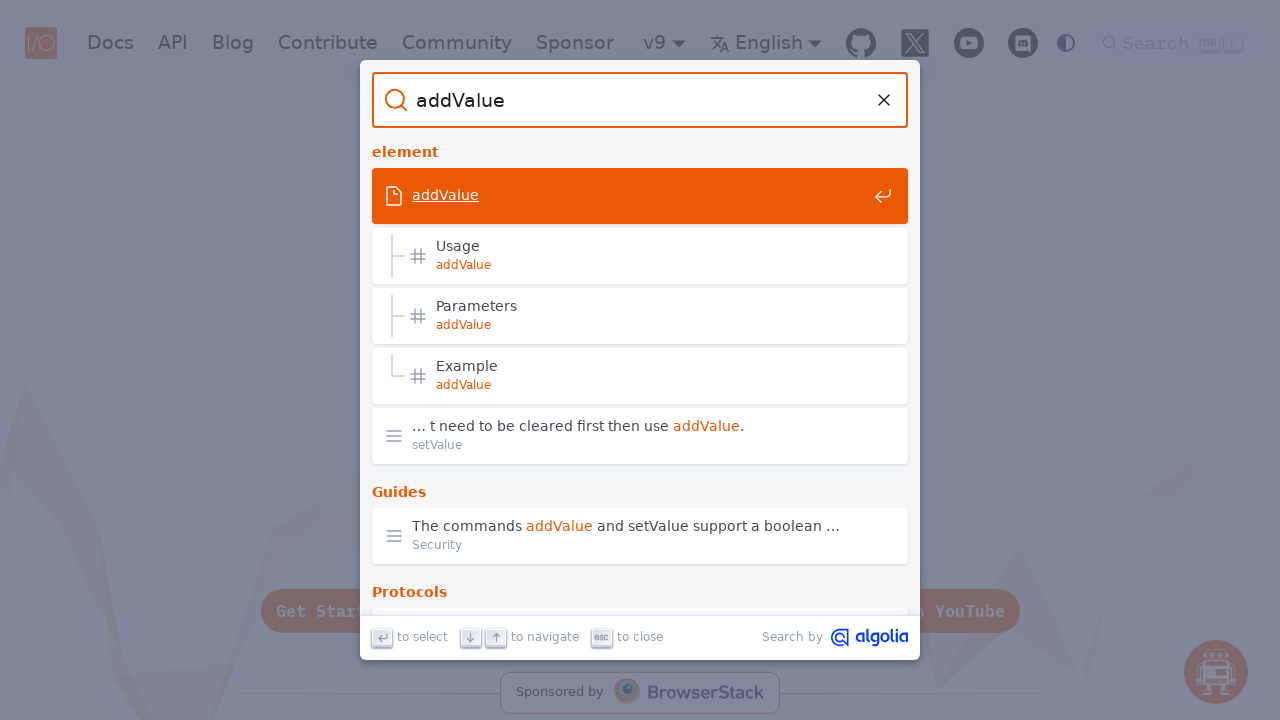

Clicked first search result for 'addValue' documentation at (640, 198) on .DocSearch-Hit >> nth=0
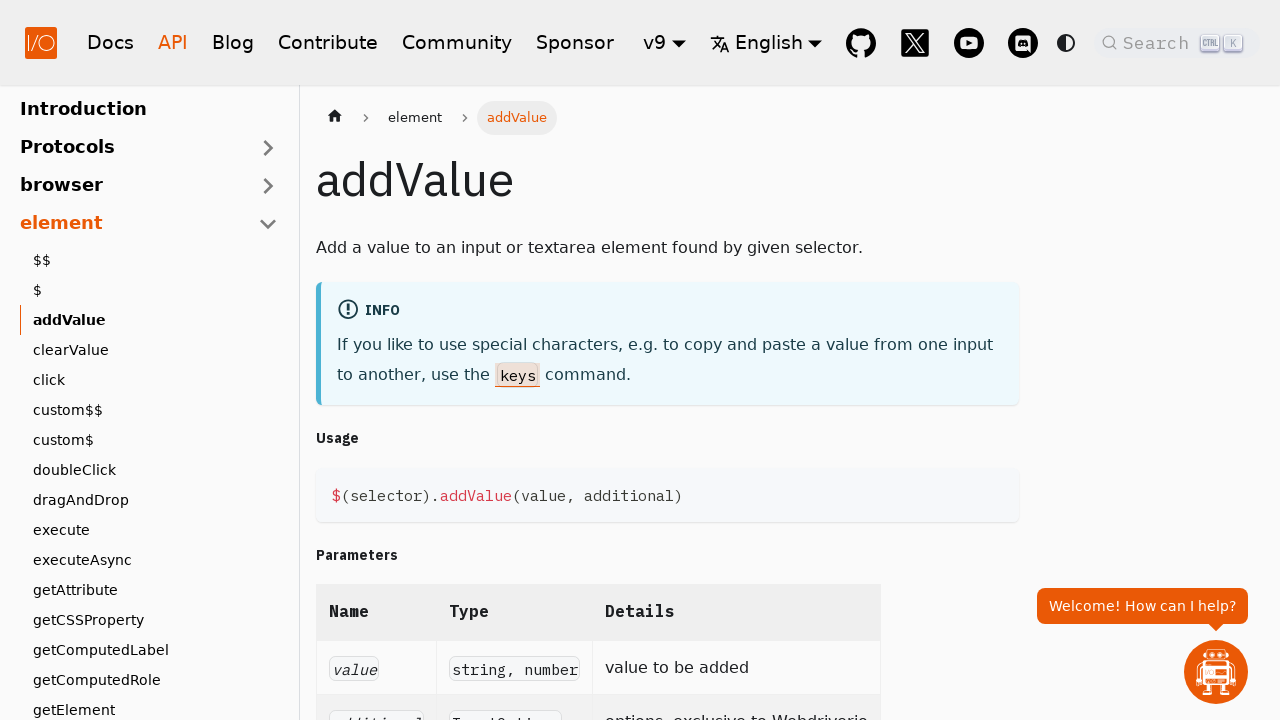

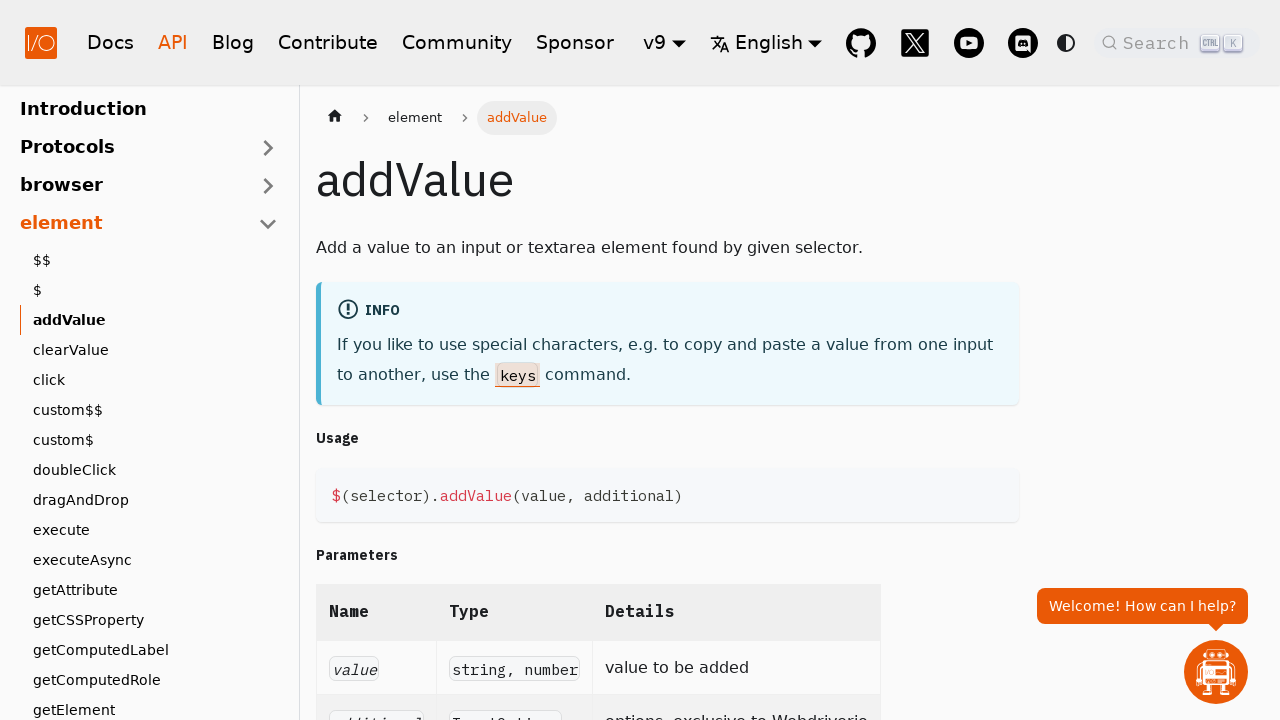